Opens the Ultimate QA homepage and verifies that the main content element loads successfully within 5 seconds.

Starting URL: https://www.ultimateqa.com

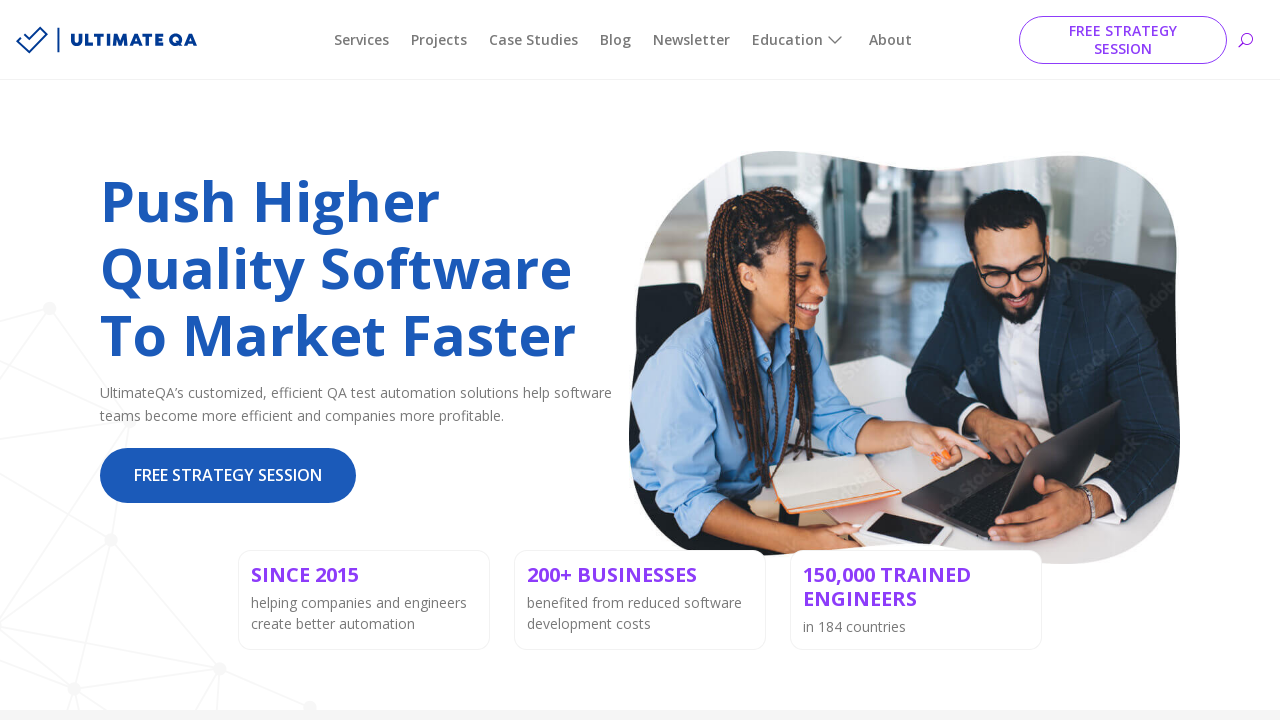

Navigated to Ultimate QA homepage
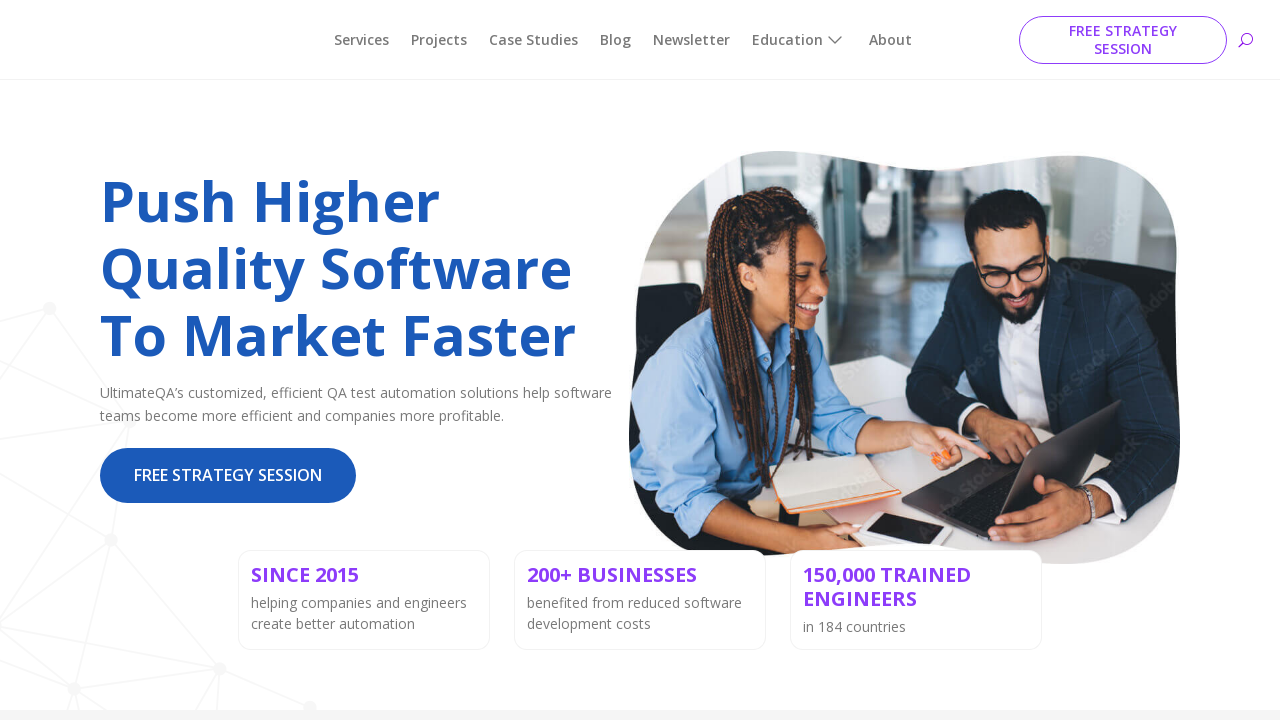

Main content element loaded successfully within 5 seconds
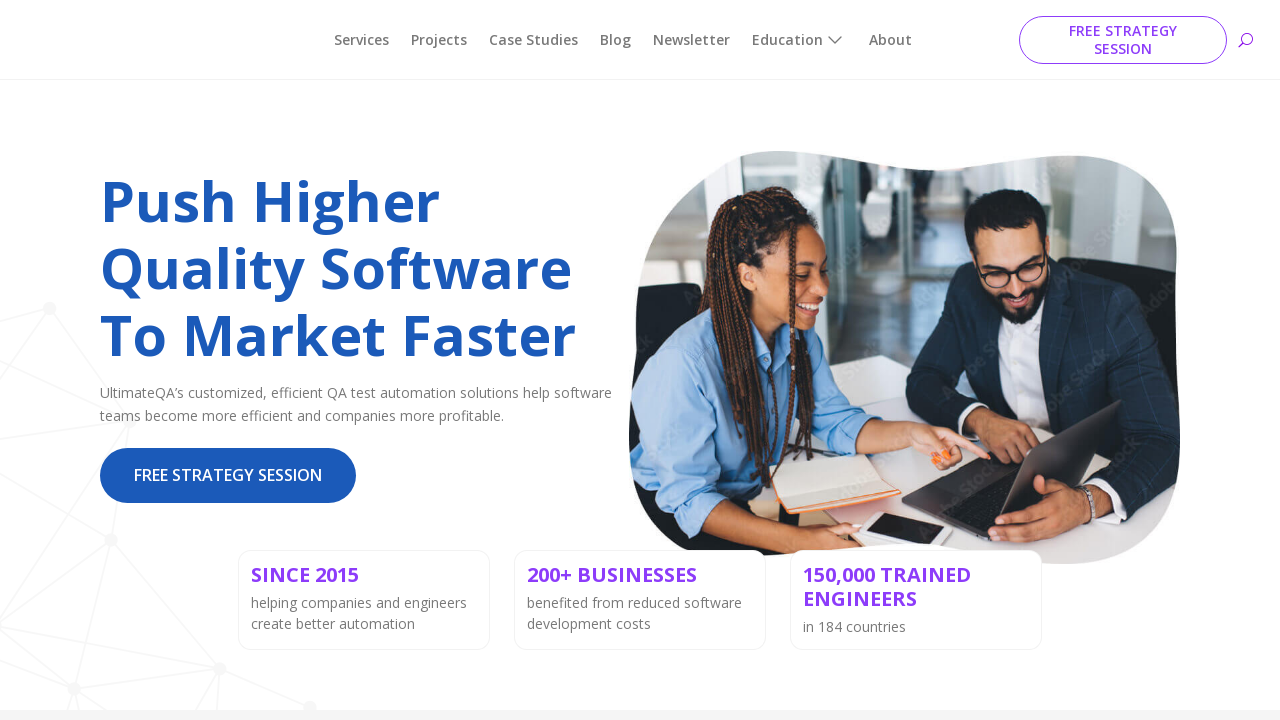

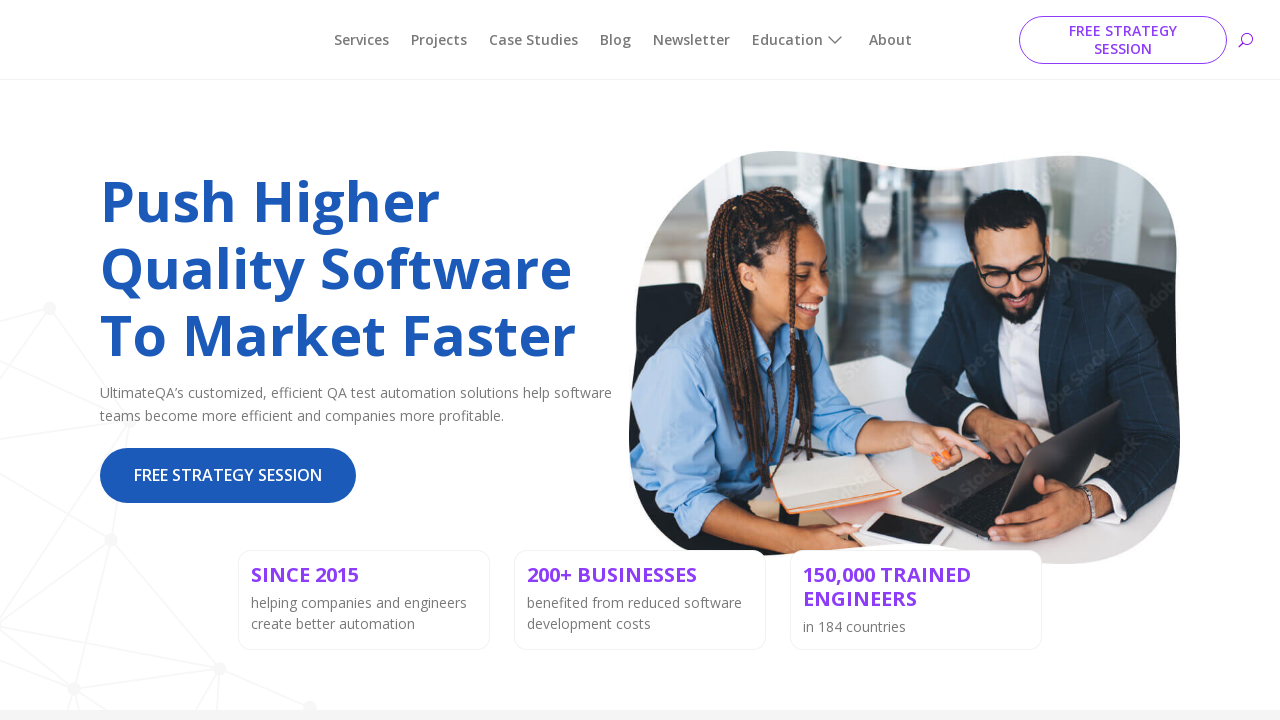